Tests autocomplete functionality by typing a letter and selecting all matching colors from suggestions in a multi-select field

Starting URL: https://demoqa.com/auto-complete

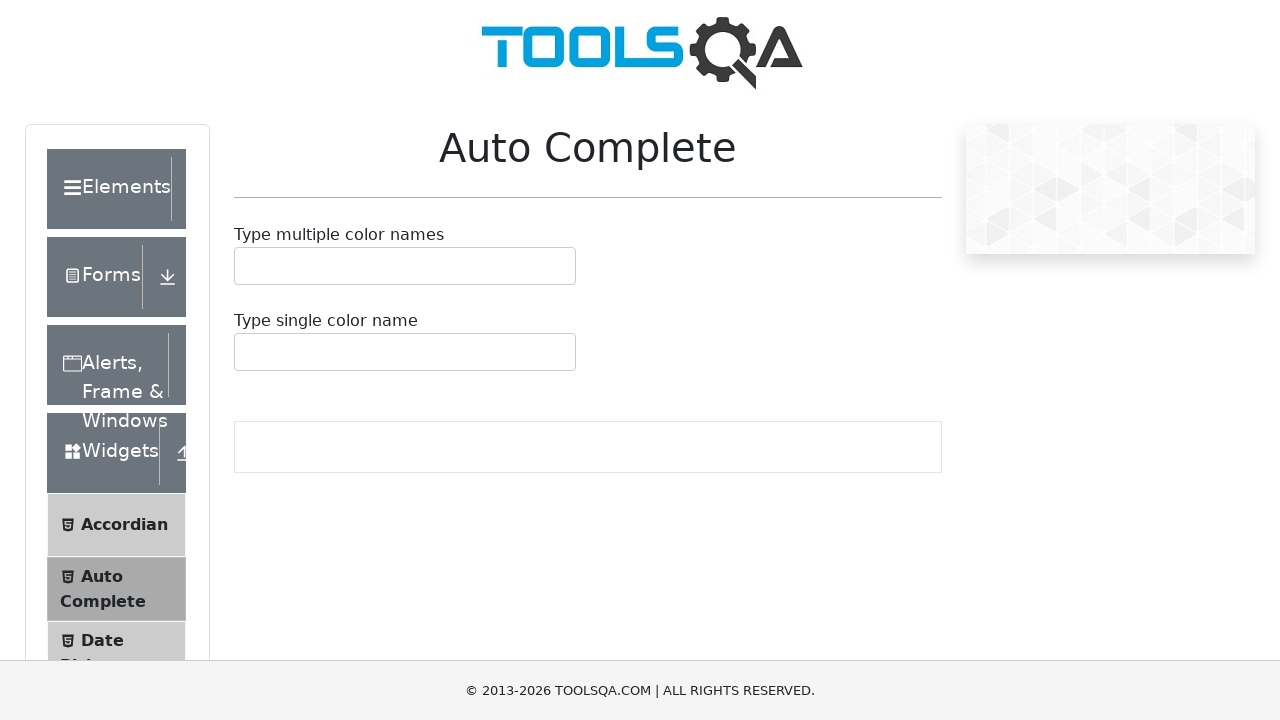

Typed 'a' in the multiple colors input field on #autoCompleteMultipleInput
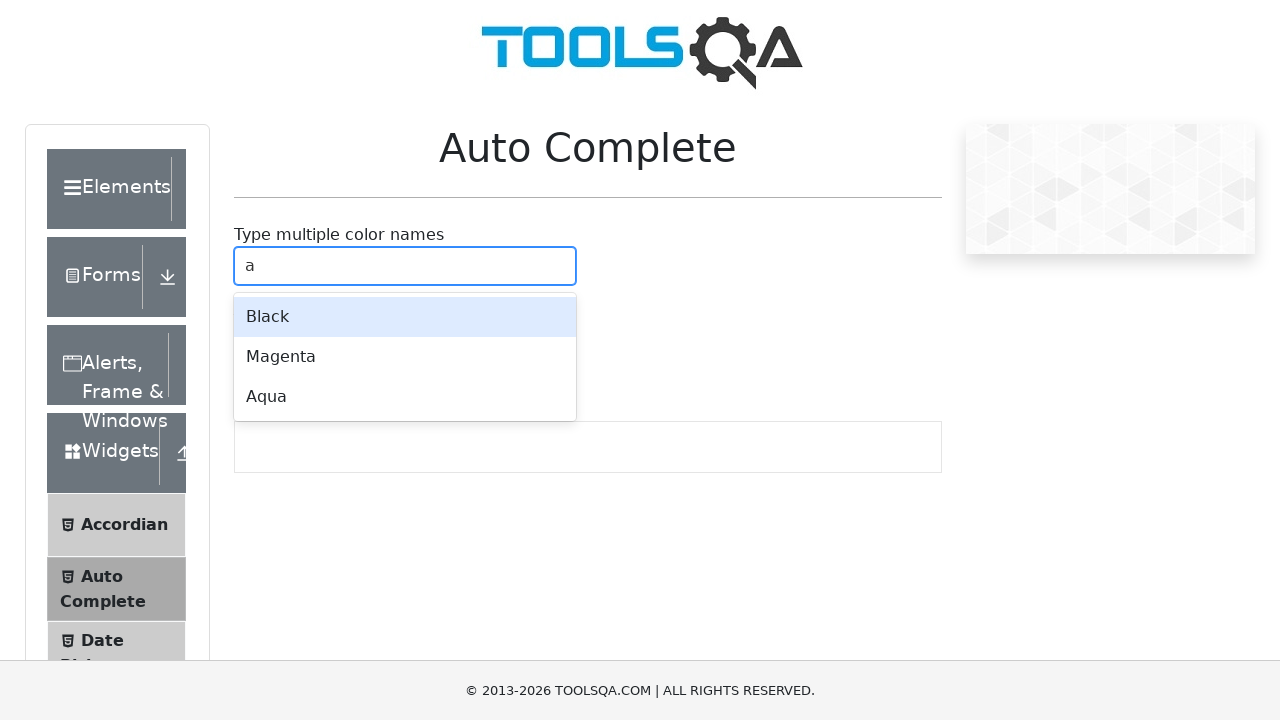

Autocomplete suggestions appeared
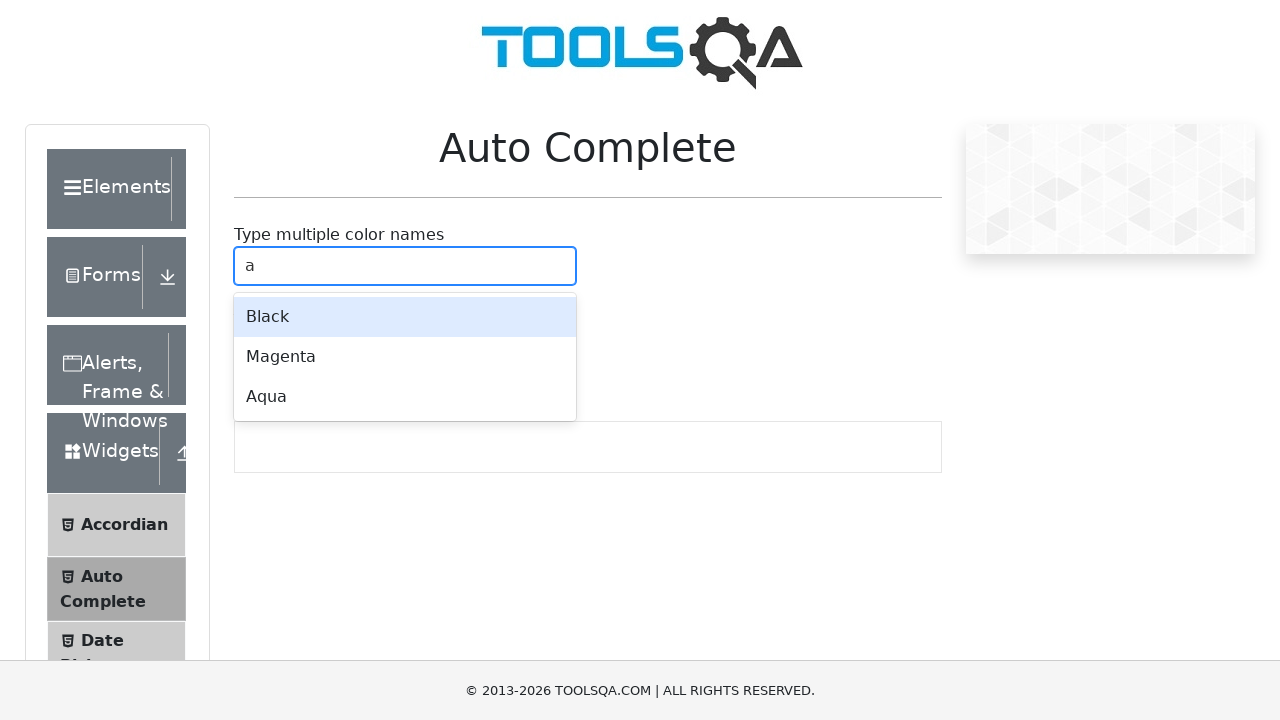

Clicked first suggestion matching 'a' at (405, 317) on .auto-complete__option:first-child
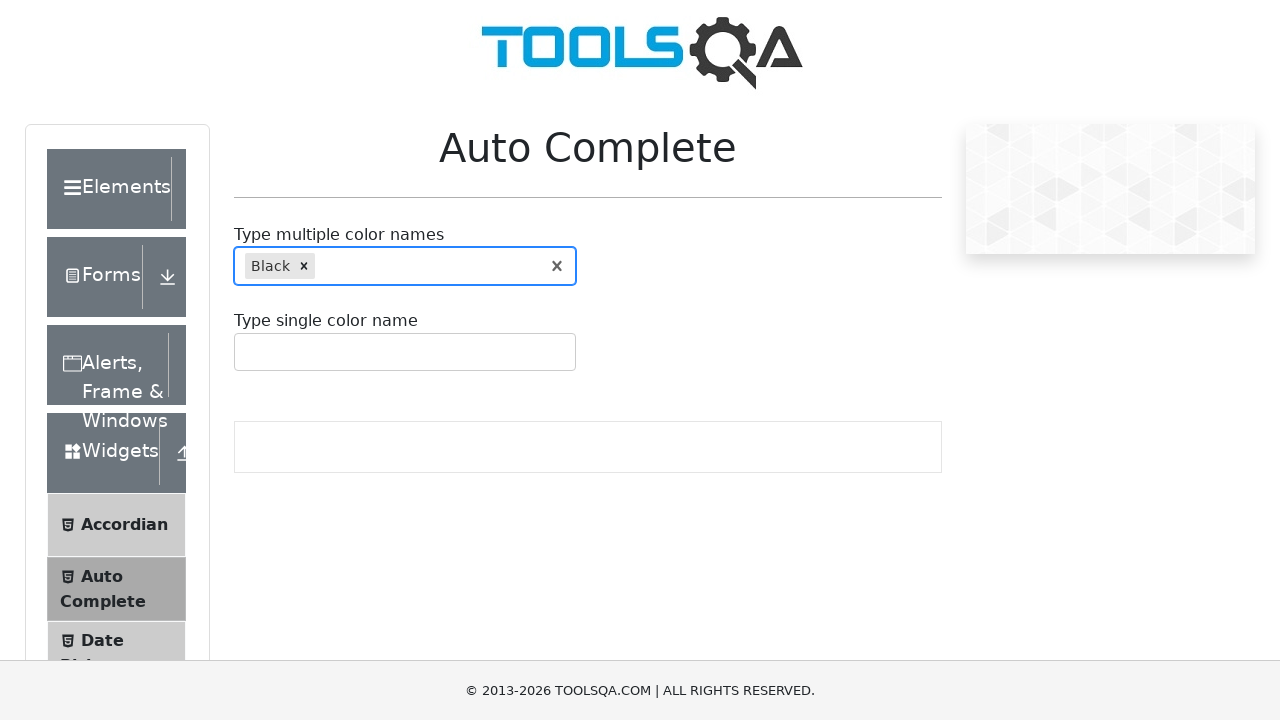

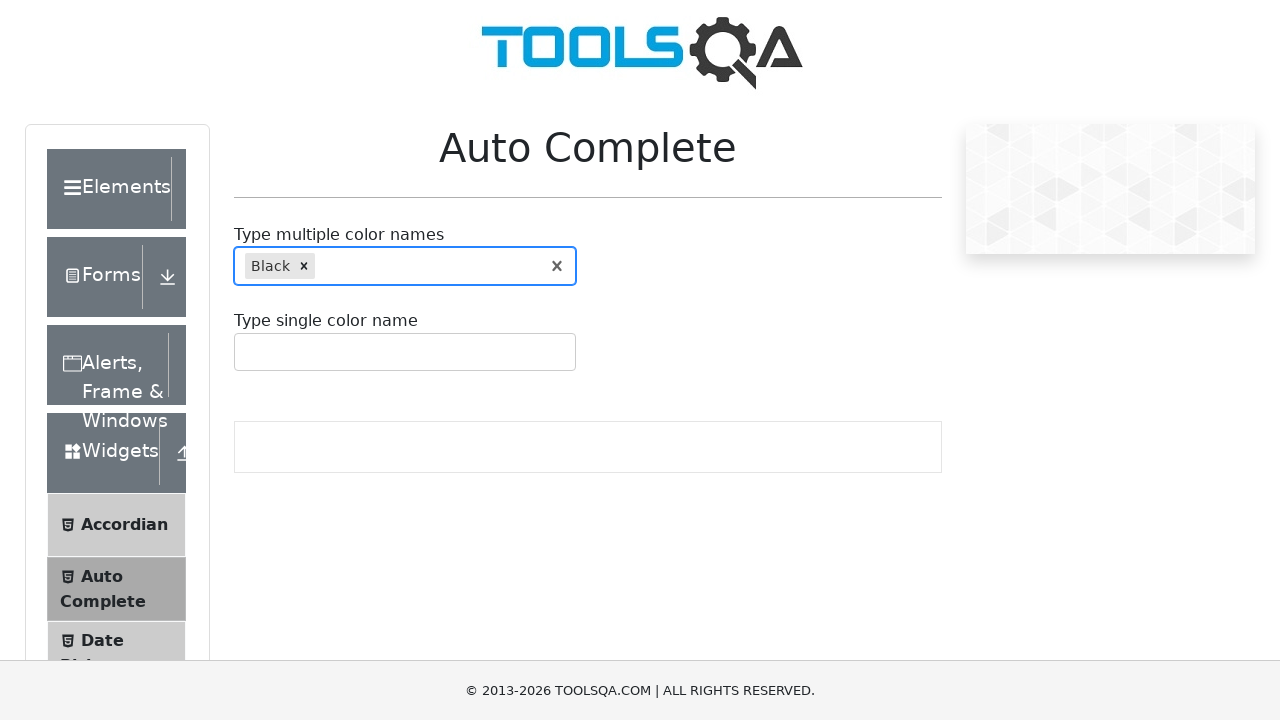